Tests clicking on a checkbox element, ensuring it becomes selected after interaction

Starting URL: https://getbootstrap.com/docs/5.0/forms/checks-radios/

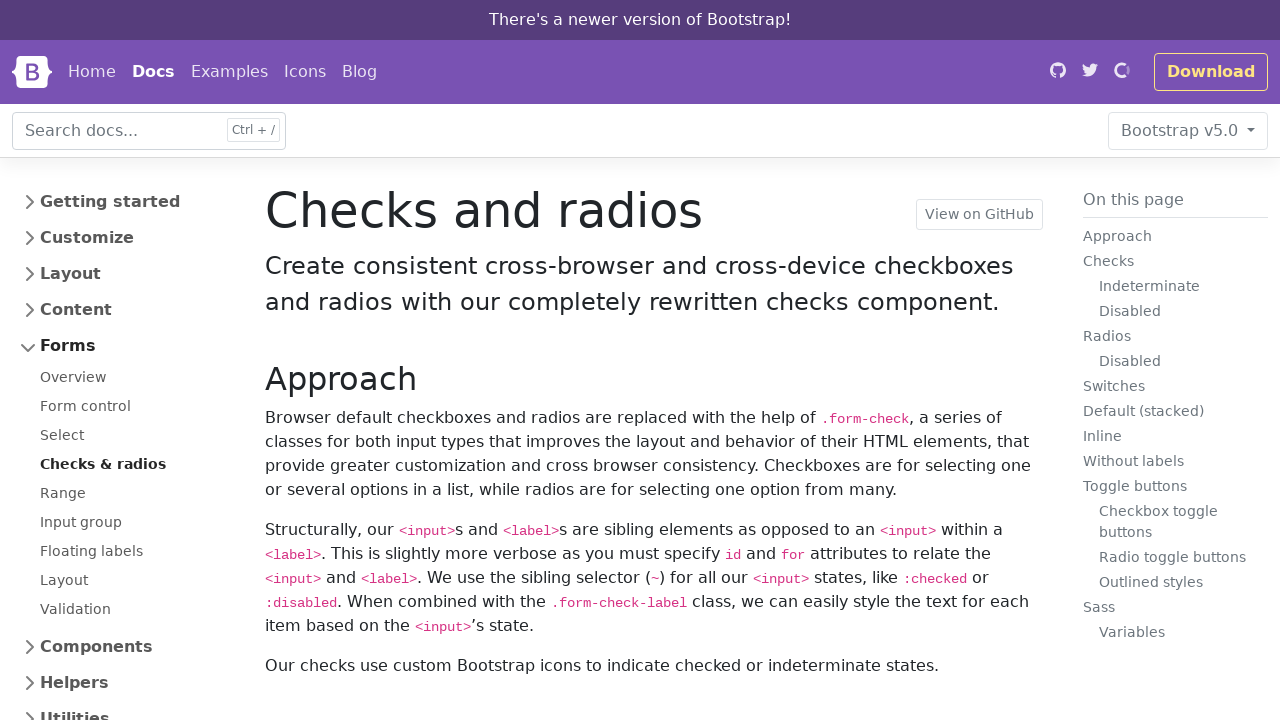

Scrolled down 250 pixels to reveal checkbox area
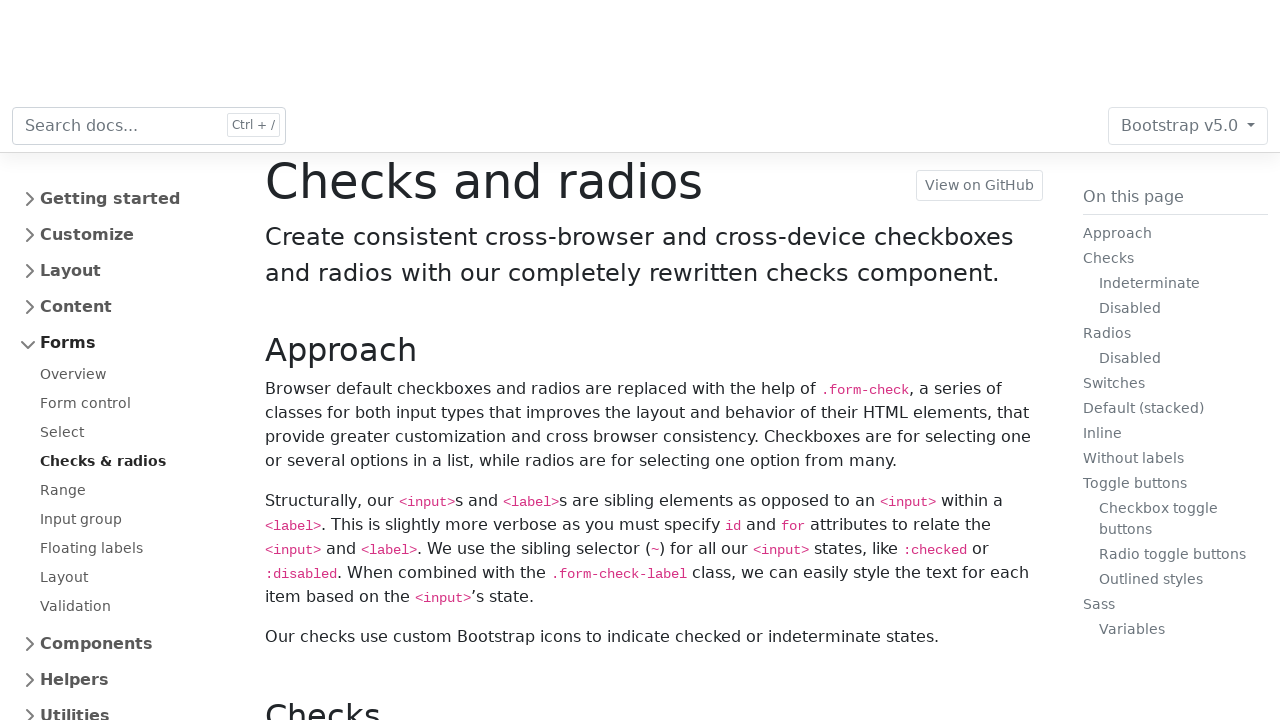

Located checkbox element with id 'flexCheckDefault'
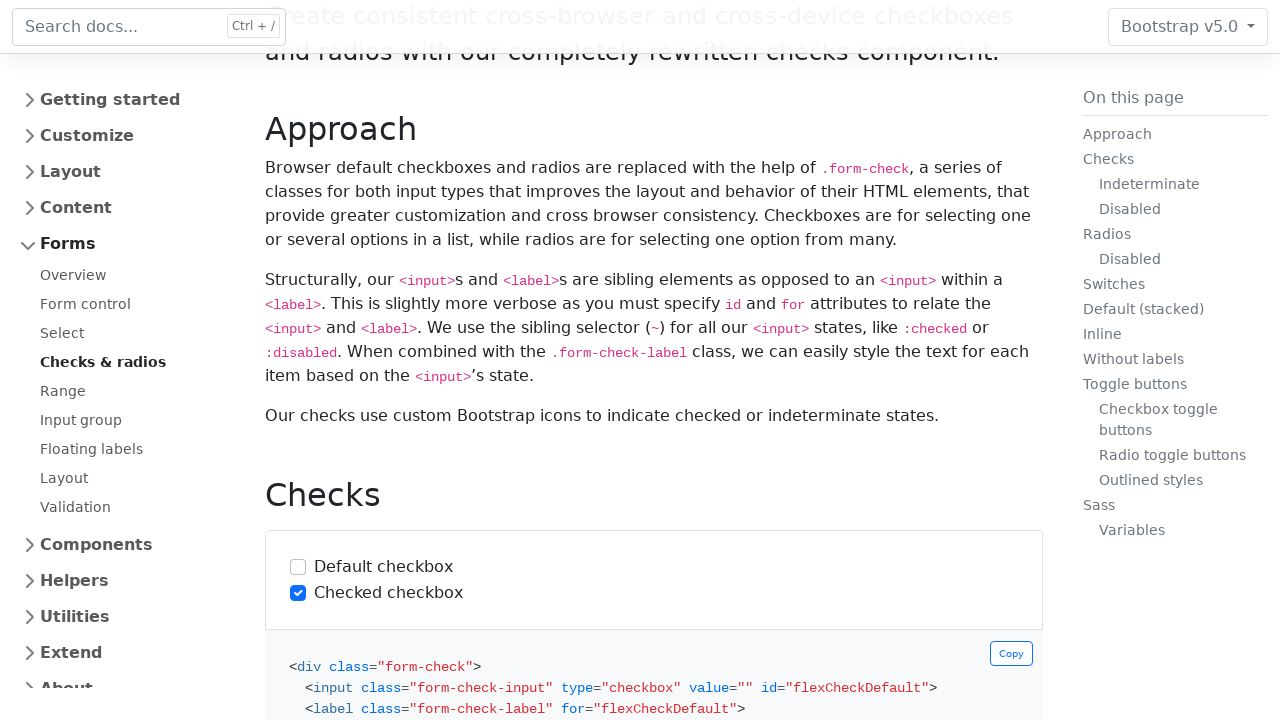

Checkbox was unchecked, clicked to select it at (298, 567) on #flexCheckDefault
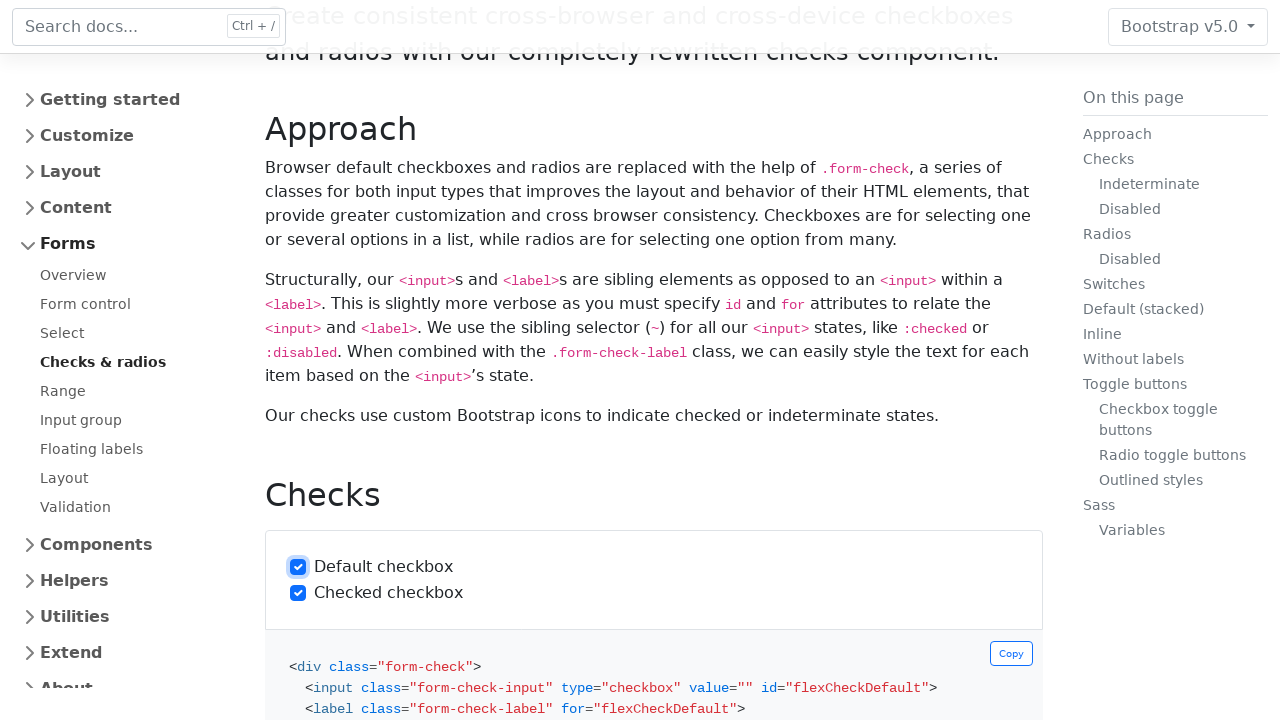

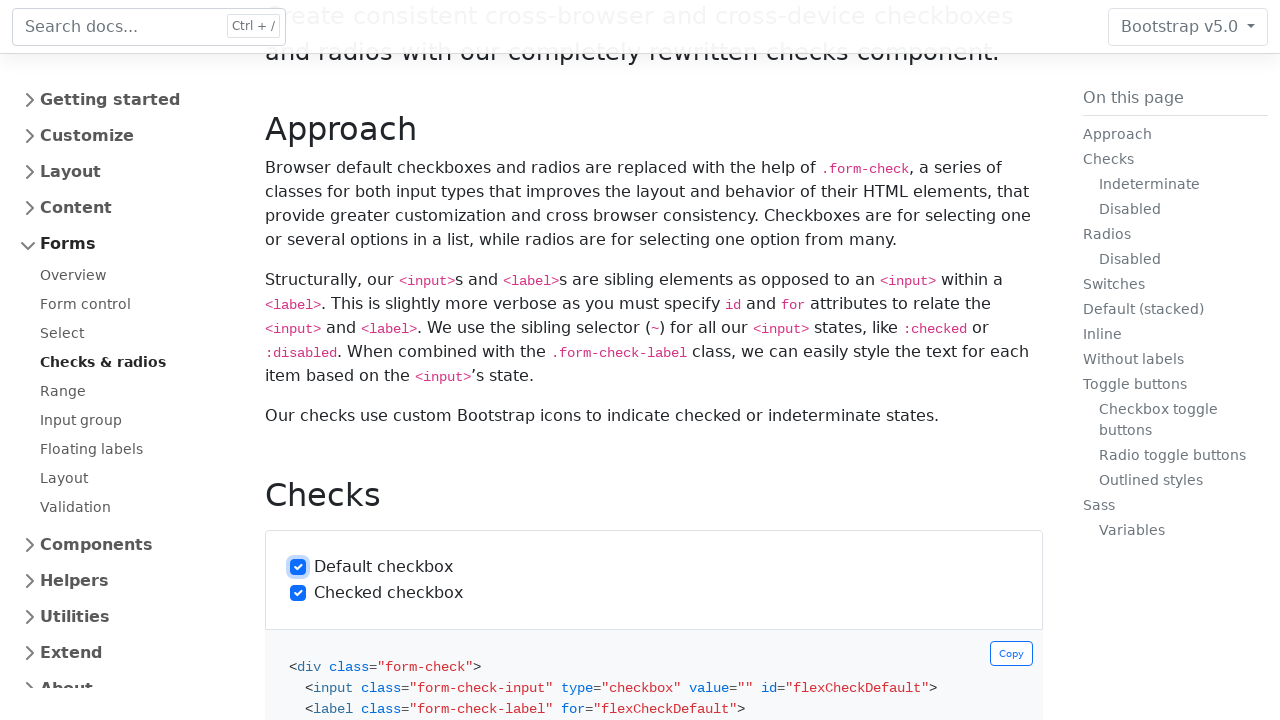